Tests checkbox functionality by ensuring both checkboxes are selected - clicks each checkbox if it is not already selected

Starting URL: https://the-internet.herokuapp.com/checkboxes

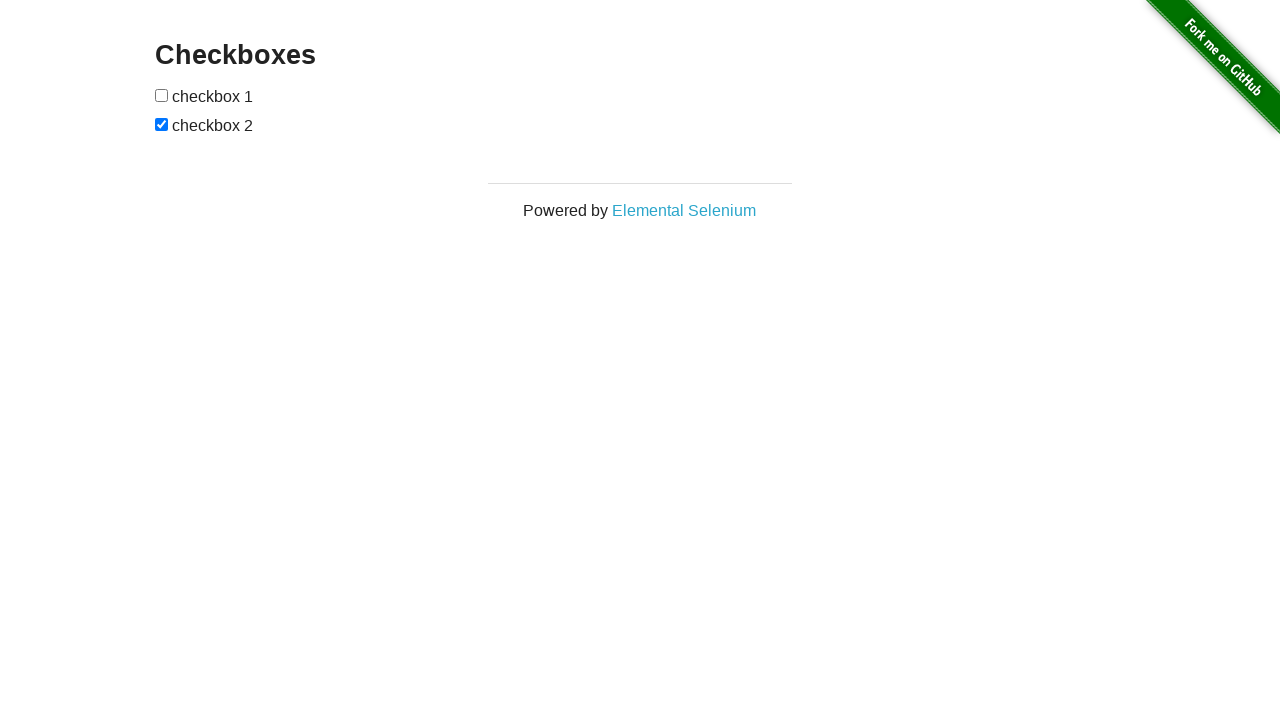

Located first checkbox element
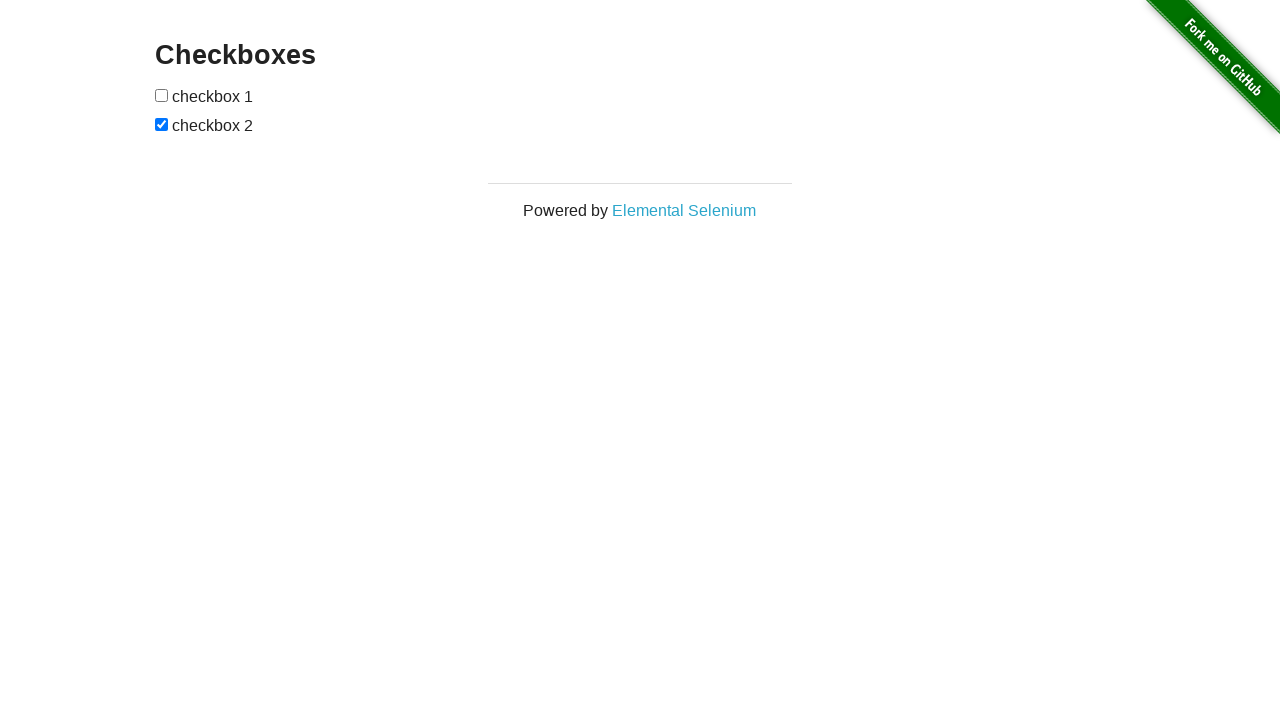

Located second checkbox element
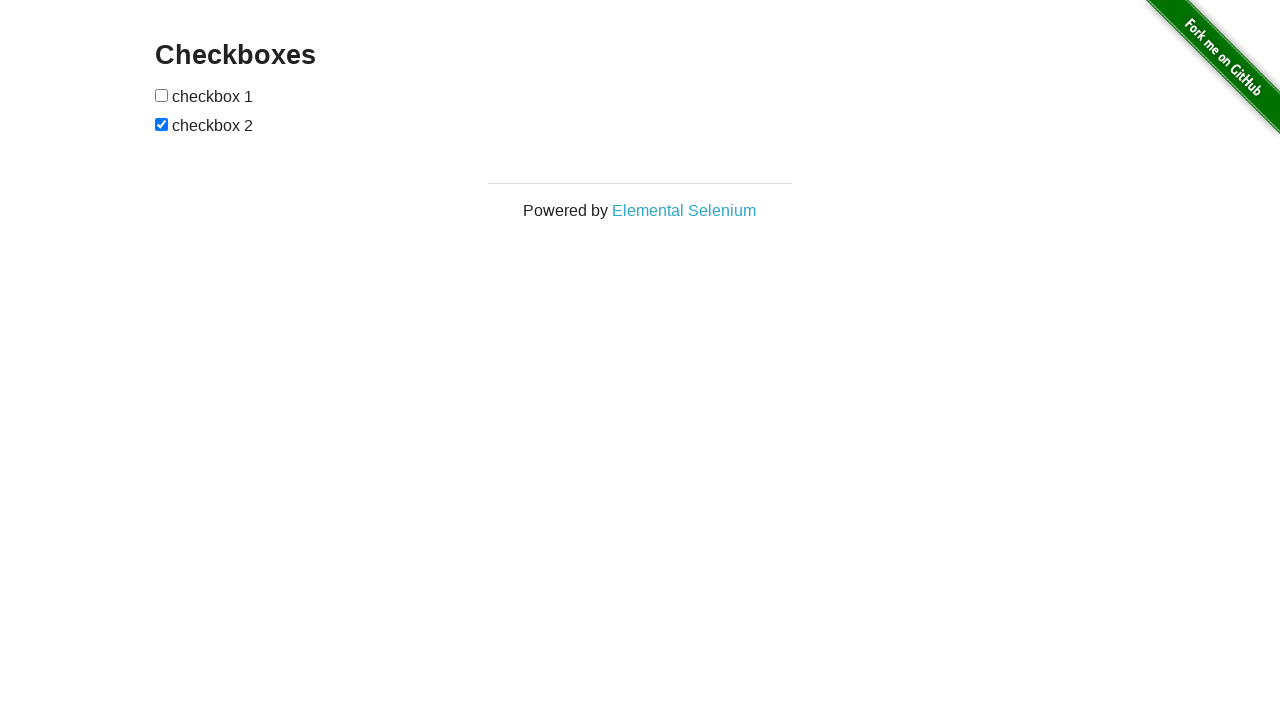

Checked first checkbox state
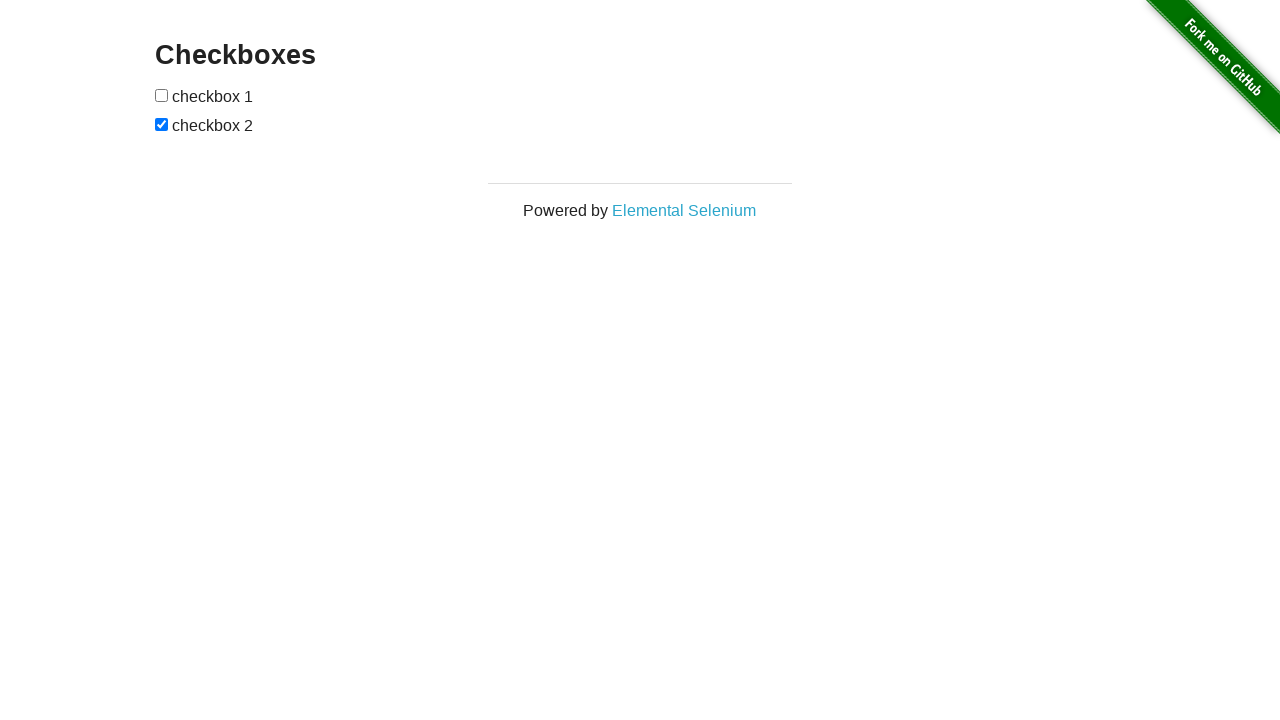

Clicked first checkbox to select it at (162, 95) on (//input[@type='checkbox'])[1]
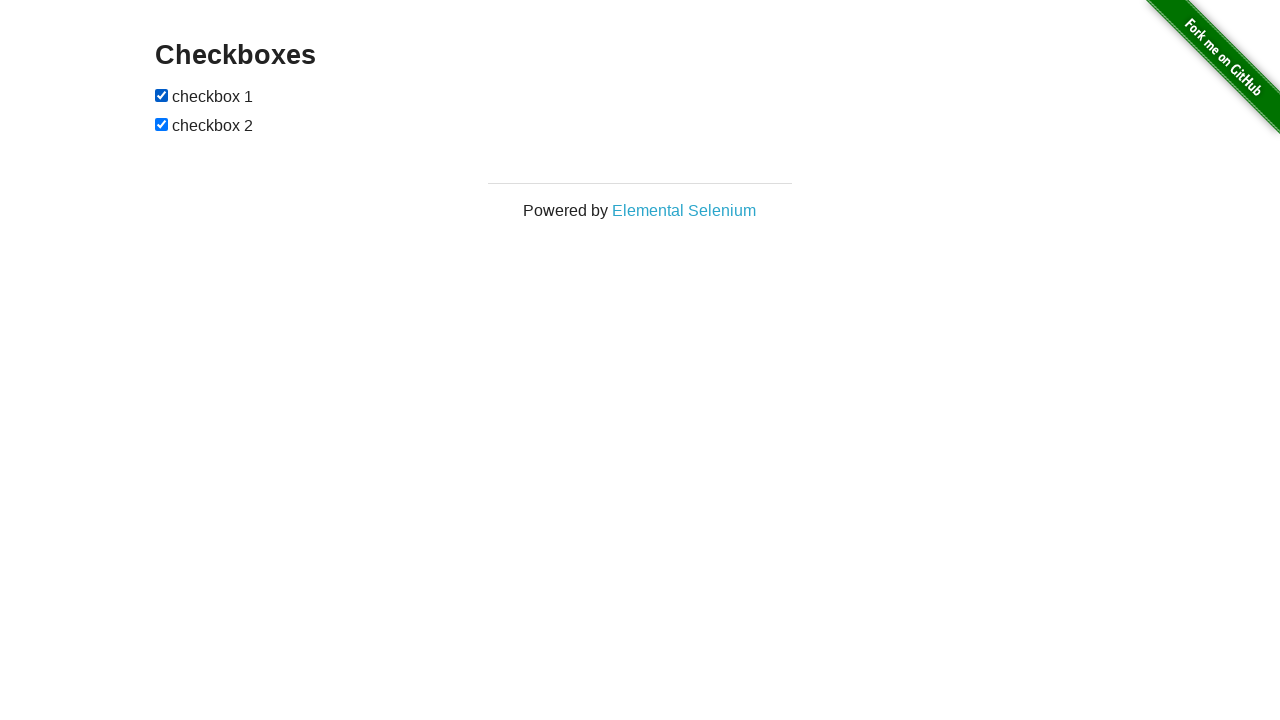

Second checkbox was already selected
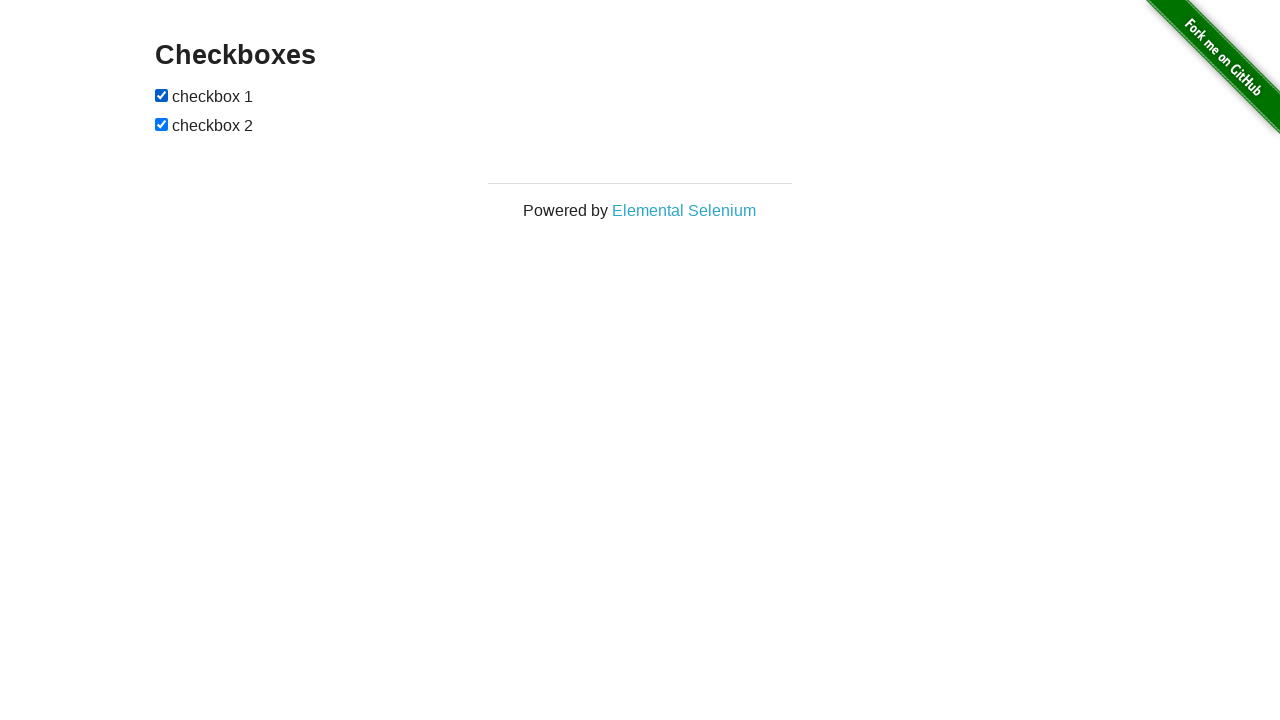

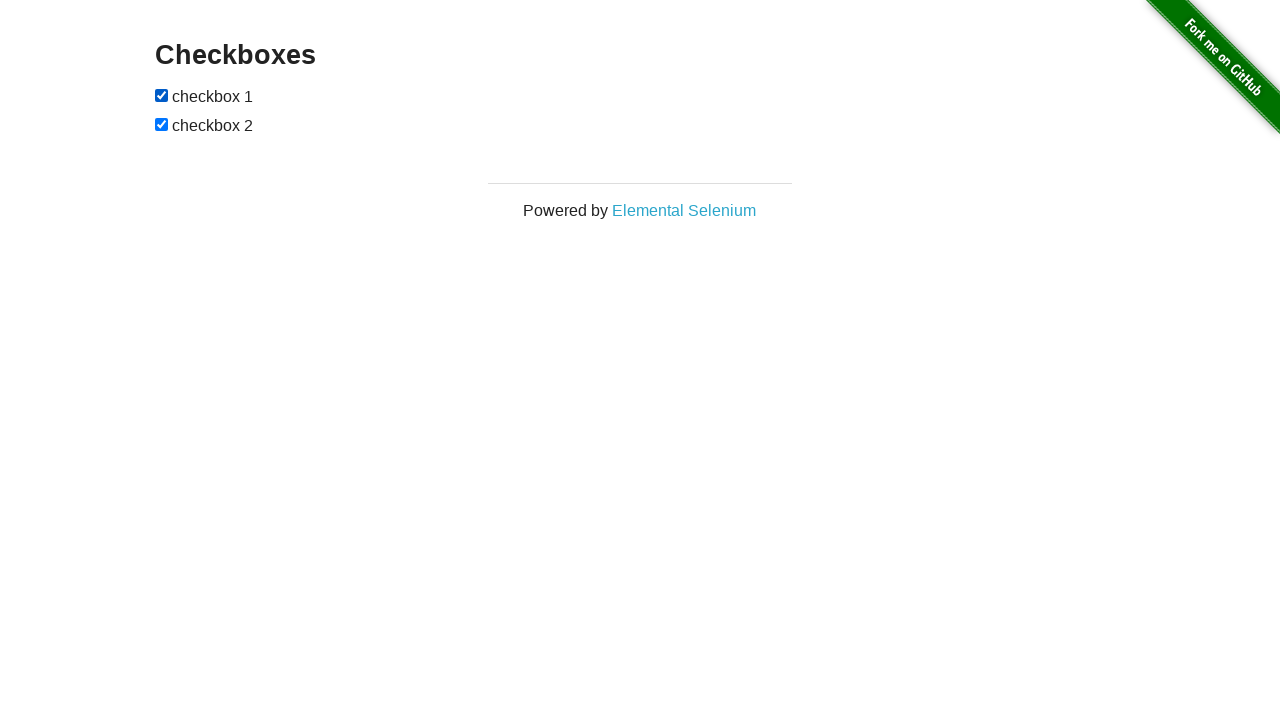